Tests product page display by navigating to shop, clicking on a book, and verifying its title

Starting URL: http://practice.automationtesting.in/

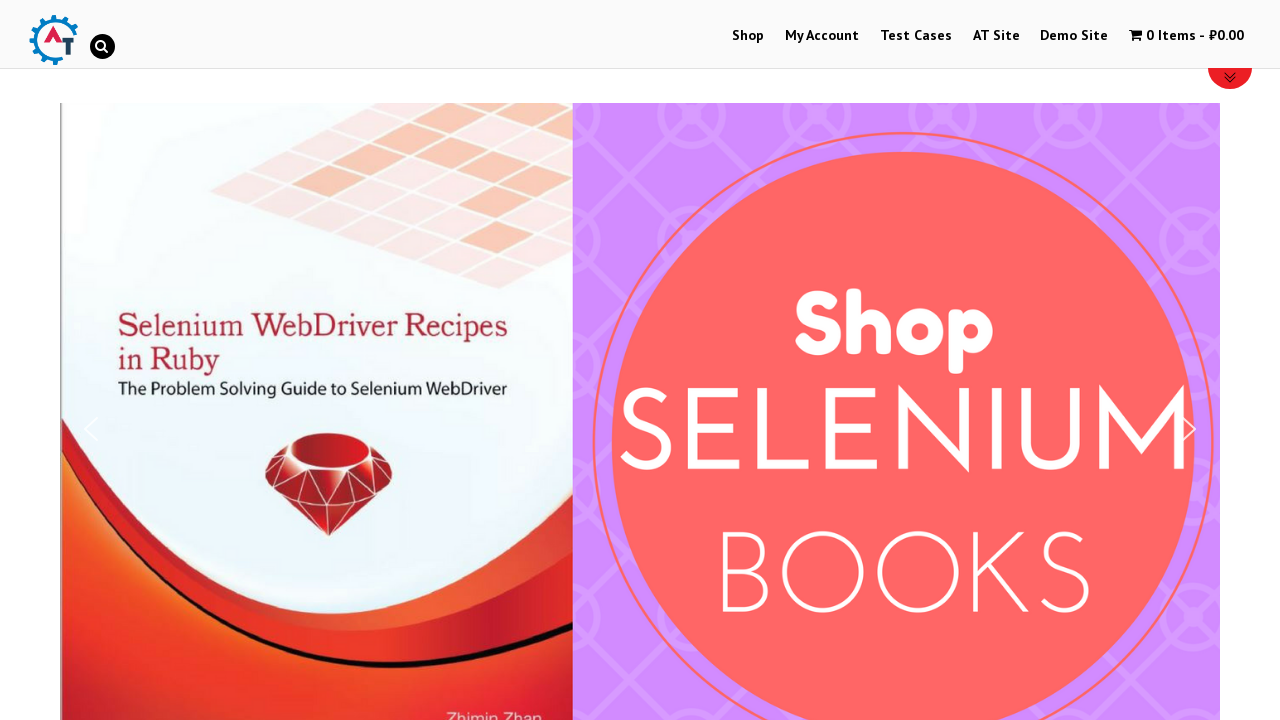

Clicked on Shop menu item at (748, 36) on #menu-item-40 > a
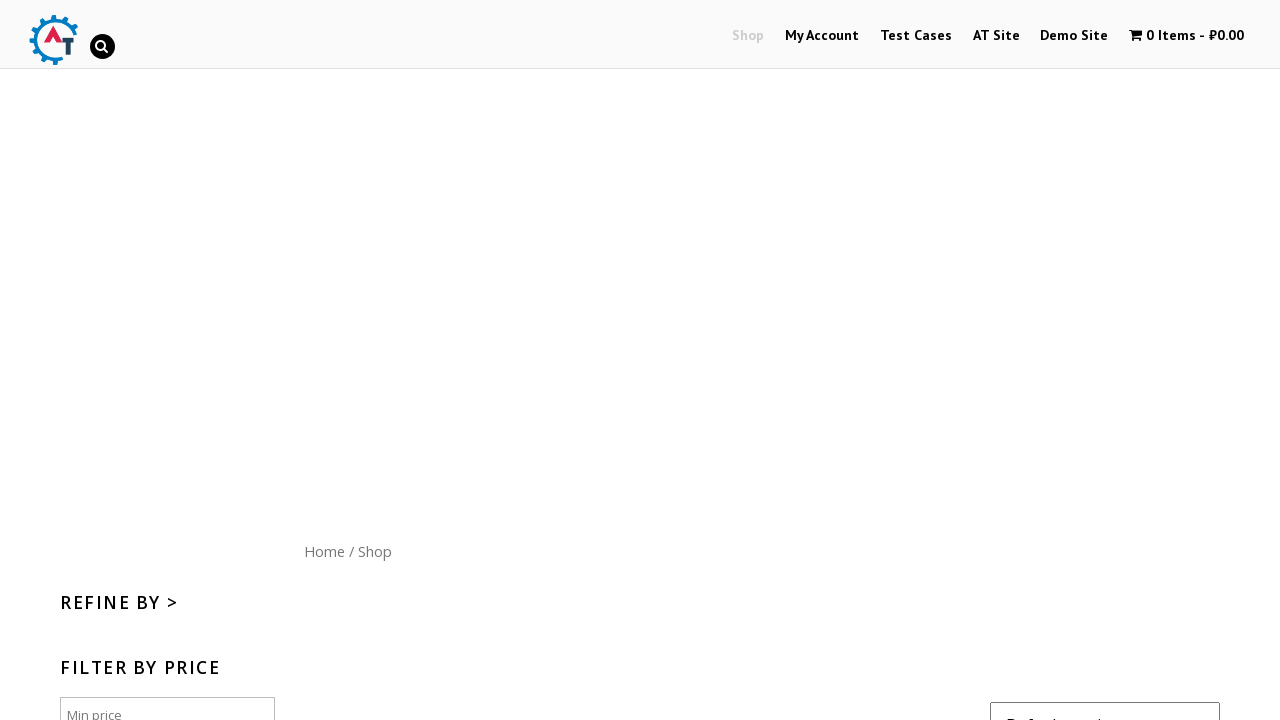

Clicked on HTML5 Forms book product link at (878, 280) on .post-181 > .woocommerce-LoopProduct-link
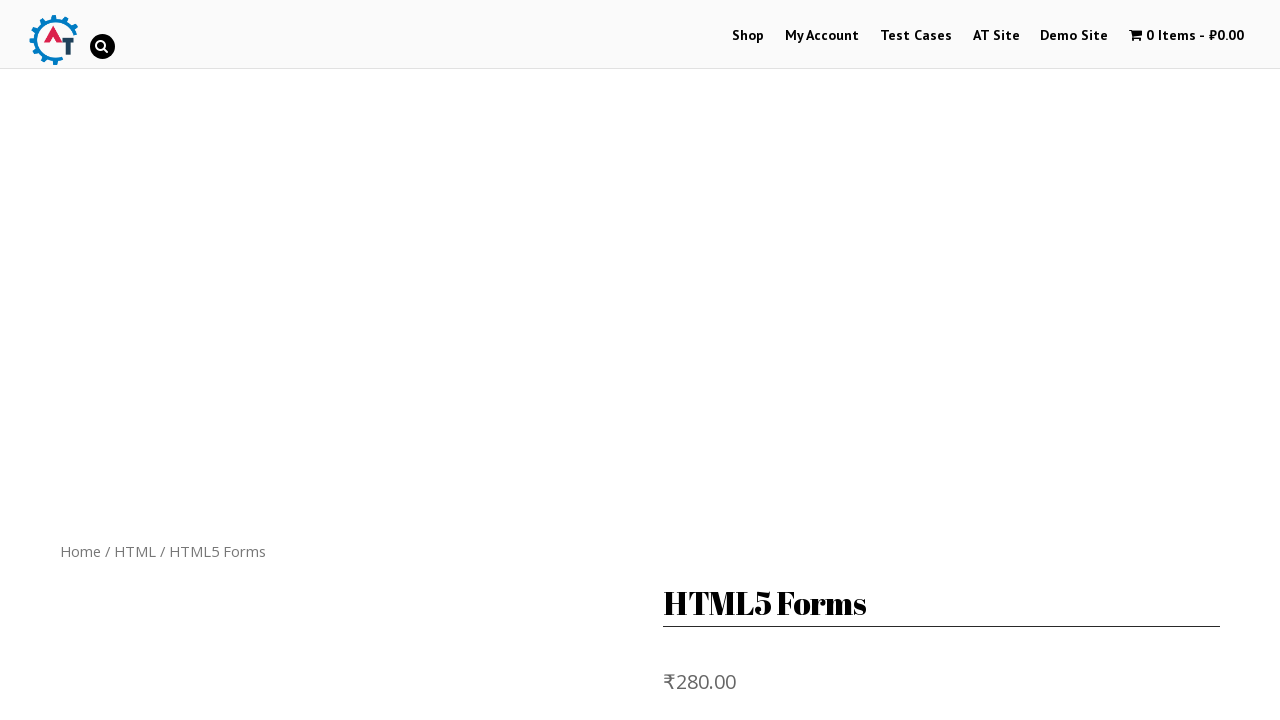

Located product title element
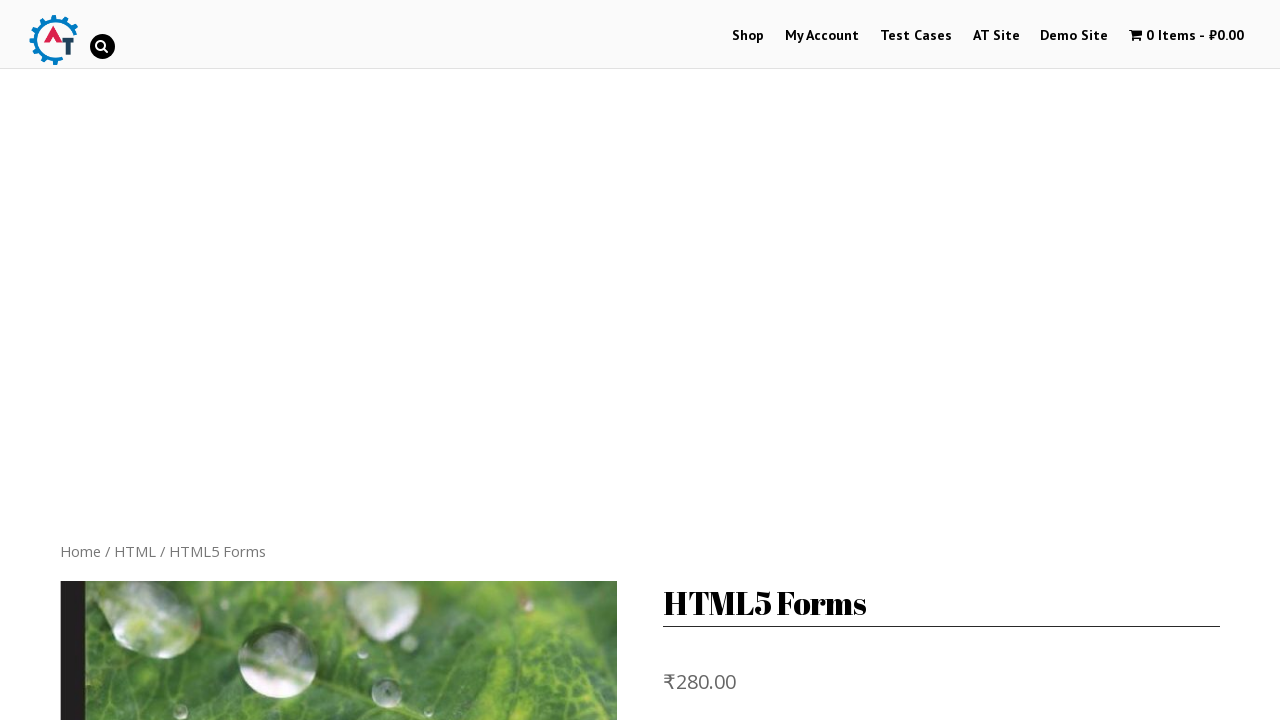

Verified product title is 'HTML5 Forms'
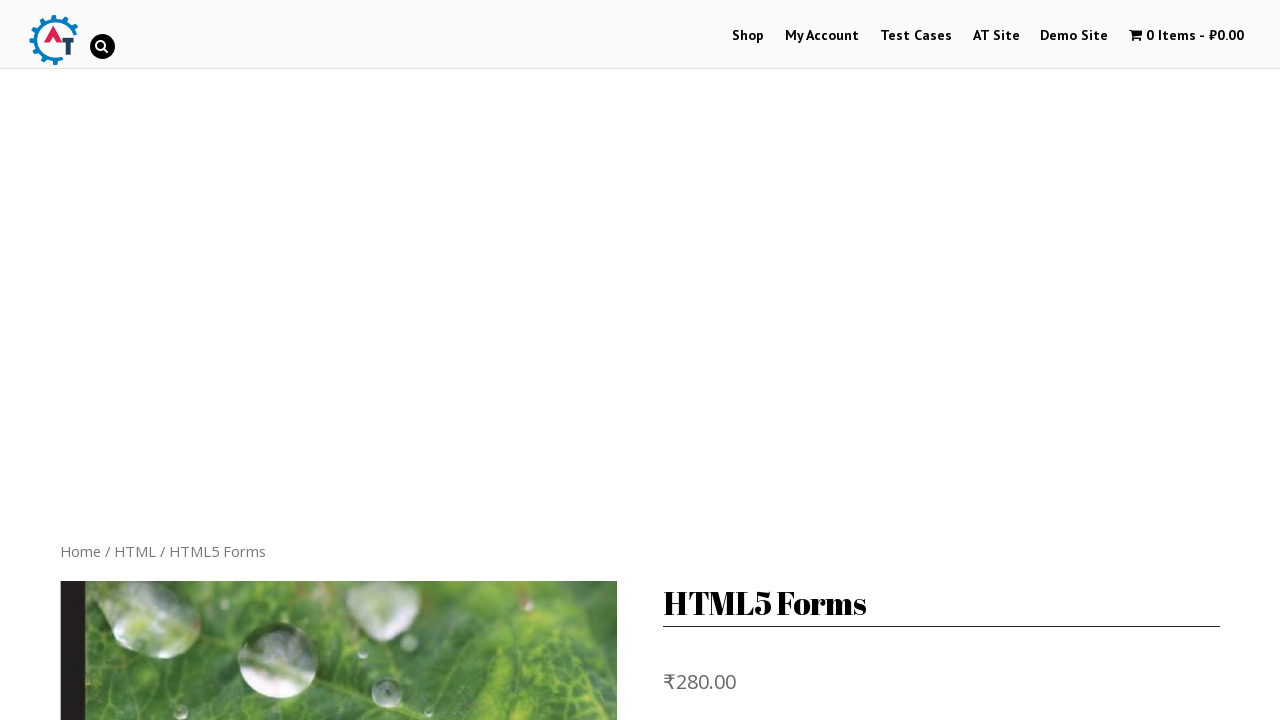

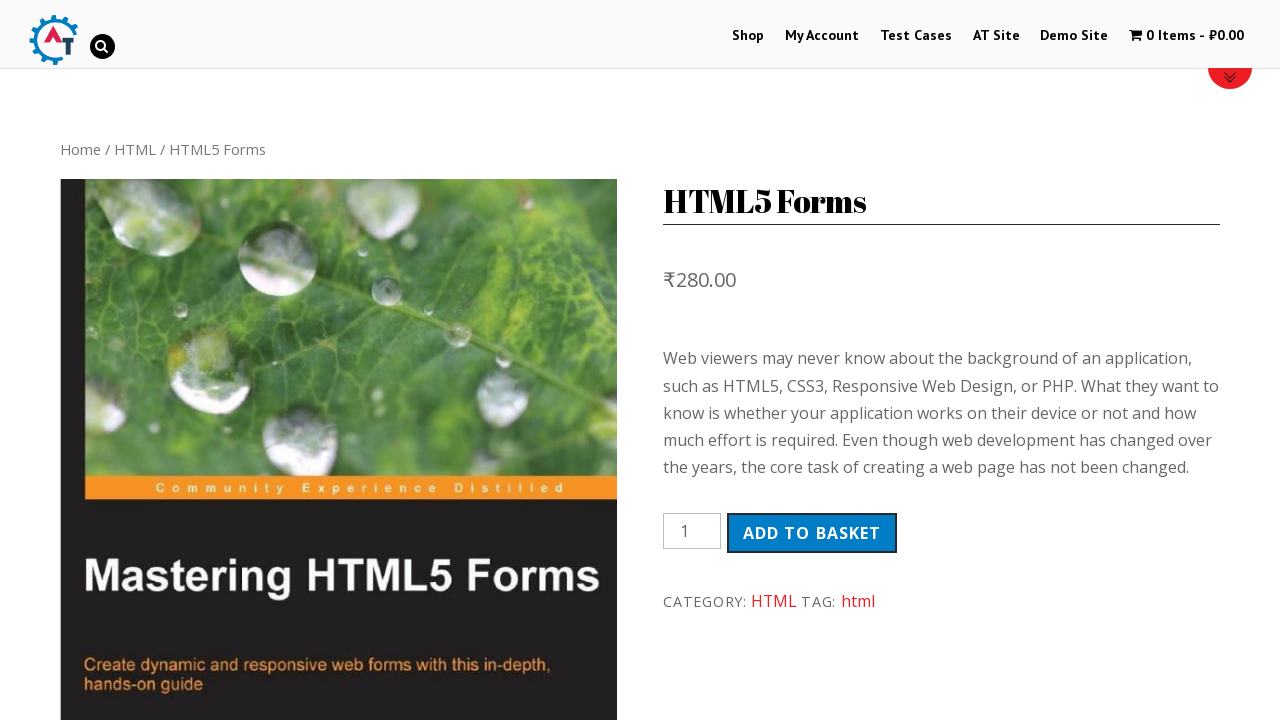